Tests window handling functionality by clicking a button that opens a new tab, switching to it, and retrieving text from the new window

Starting URL: https://demoqa.com/browser-windows

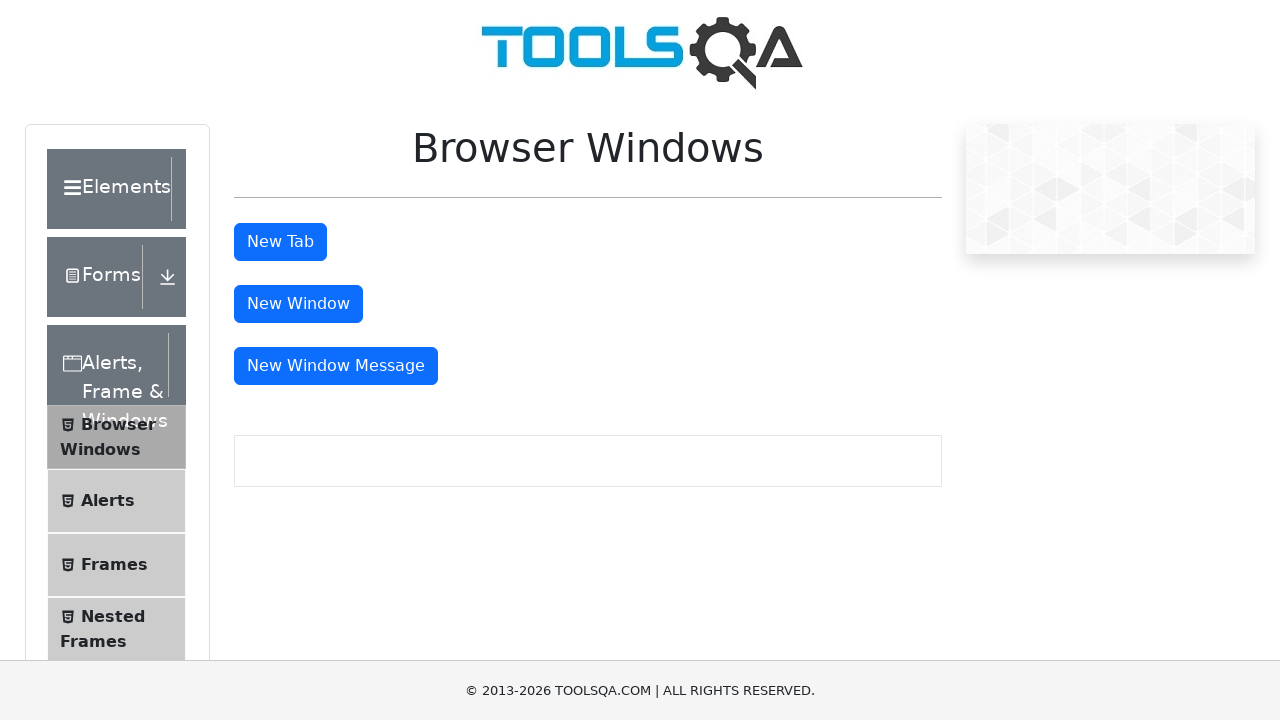

Clicked tab button to open new tab at (280, 242) on #tabButton
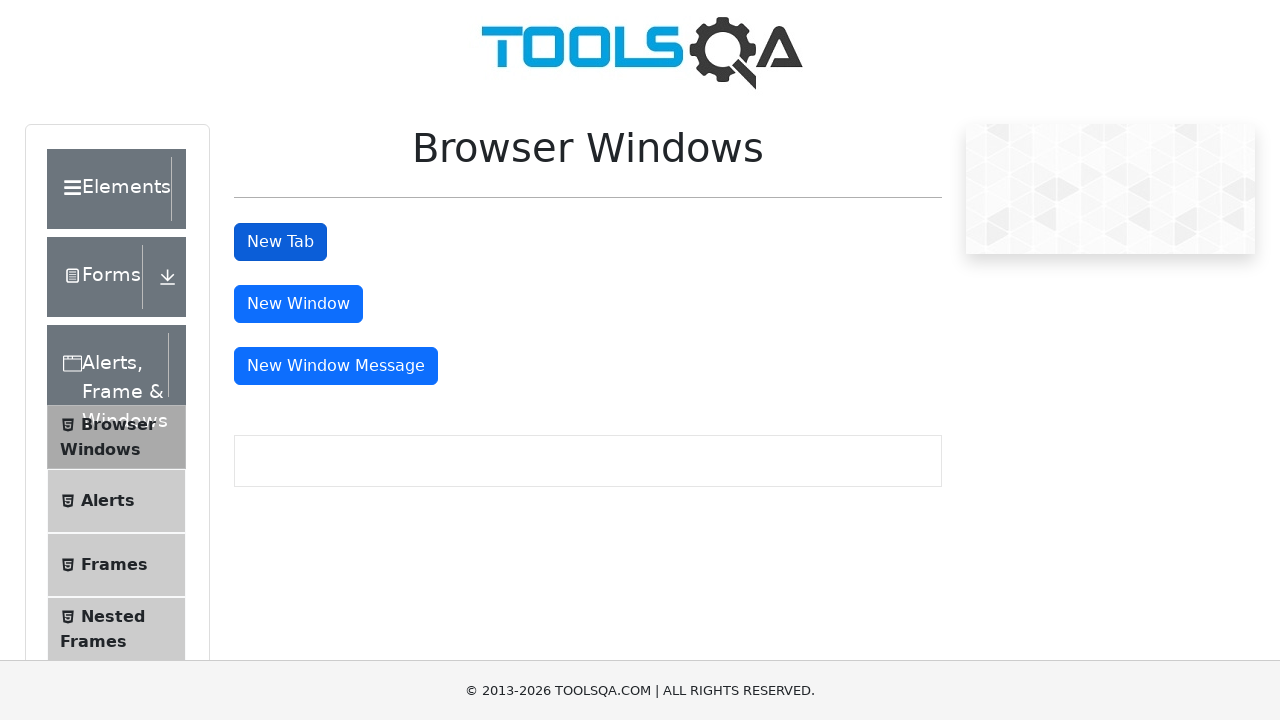

New tab opened and switched to it at (280, 242) on #tabButton
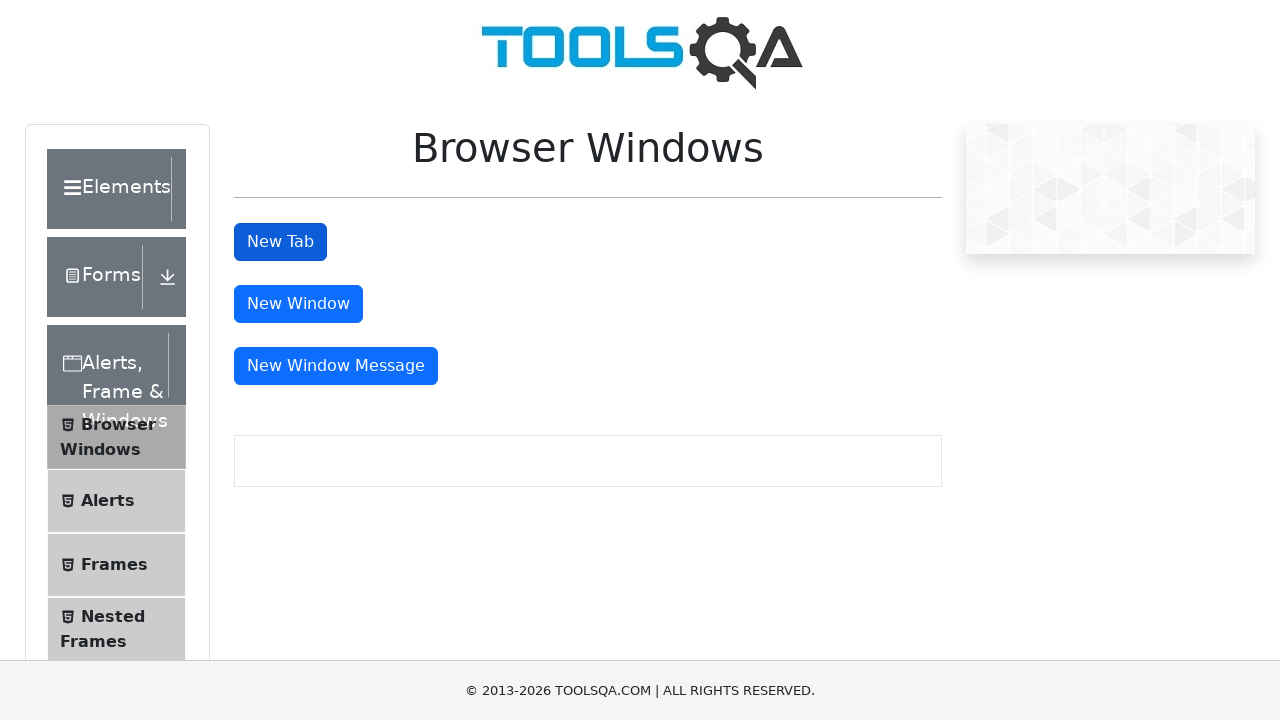

Captured new page object
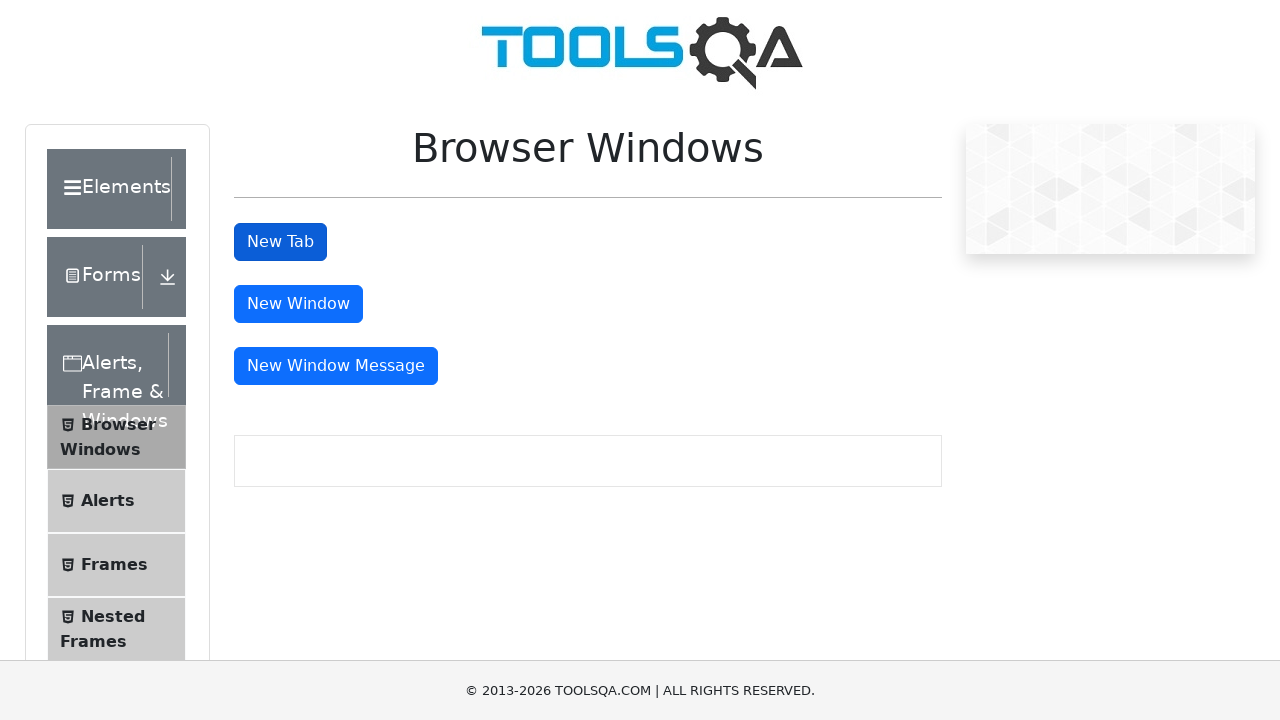

New page loaded completely
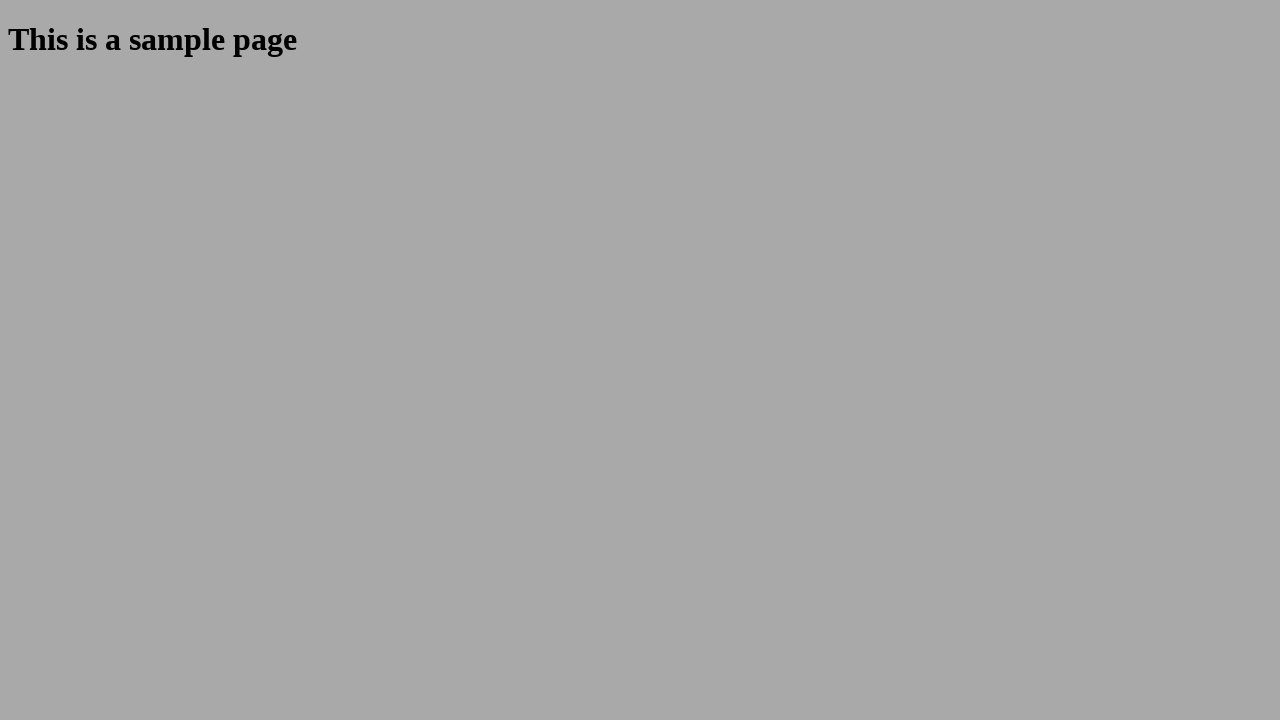

Retrieved h1 text from new tab: 'This is a sample page'
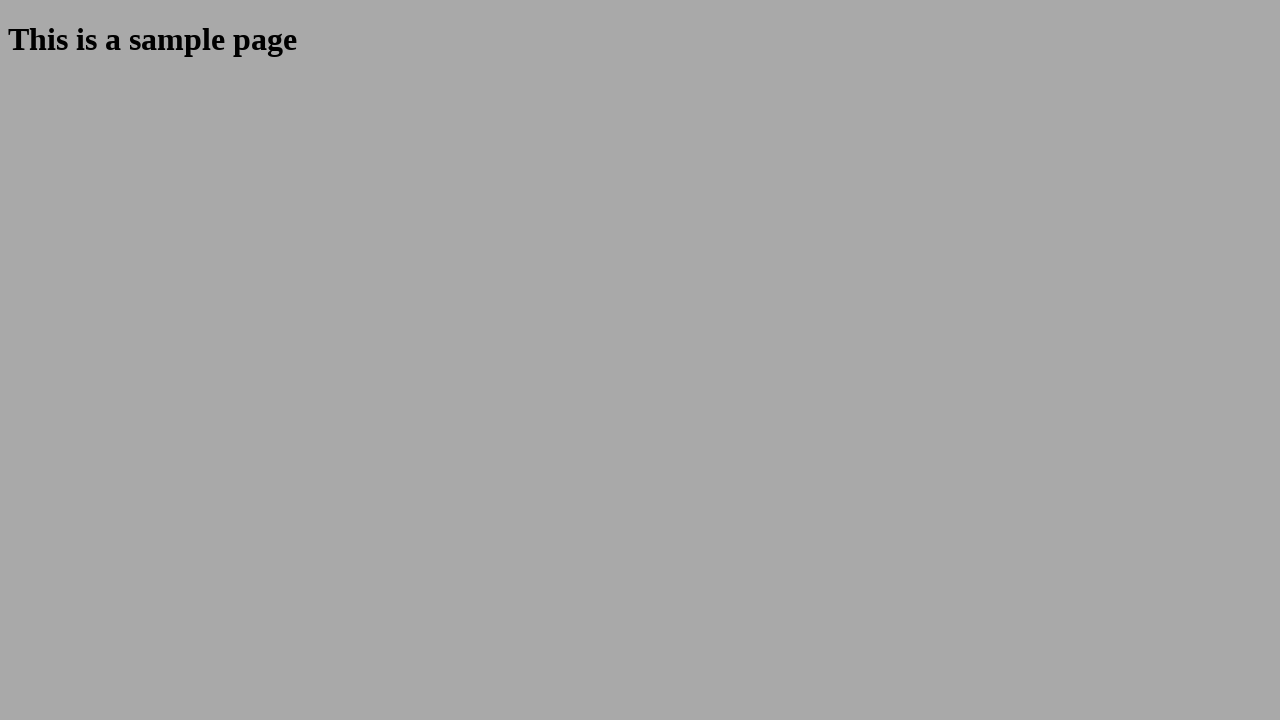

Printed new window text: NewWindow: This is a sample page
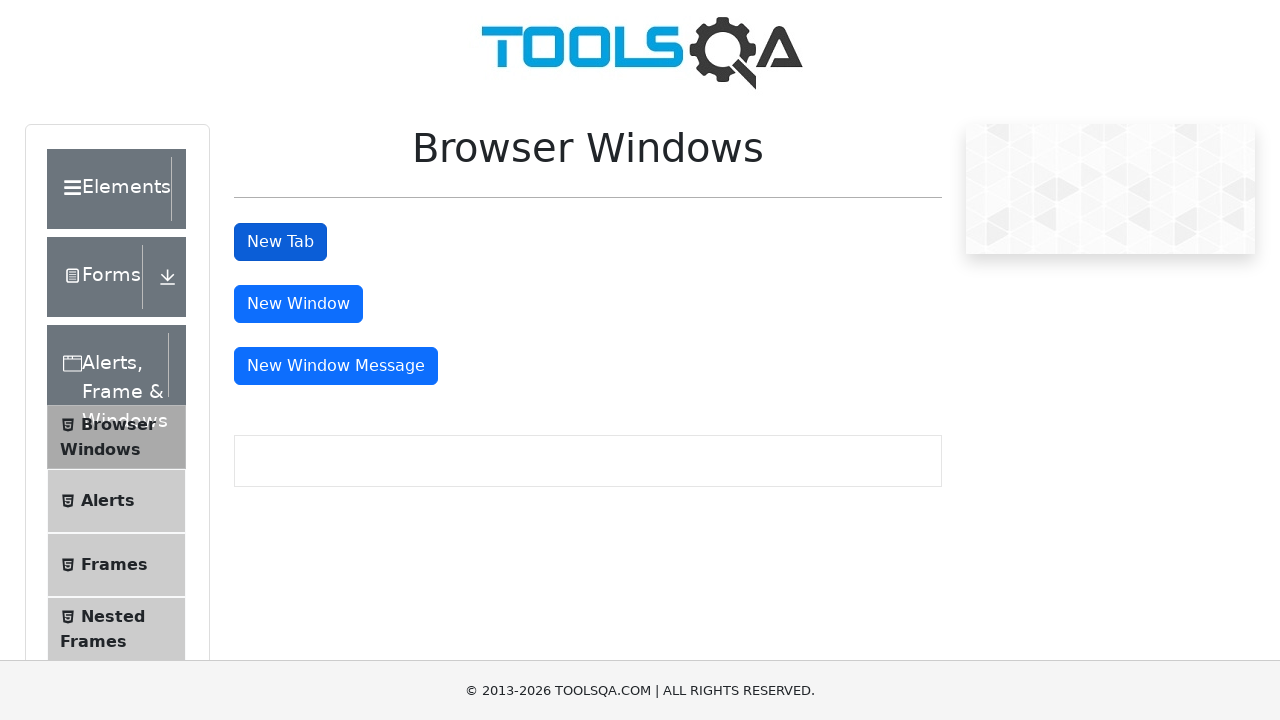

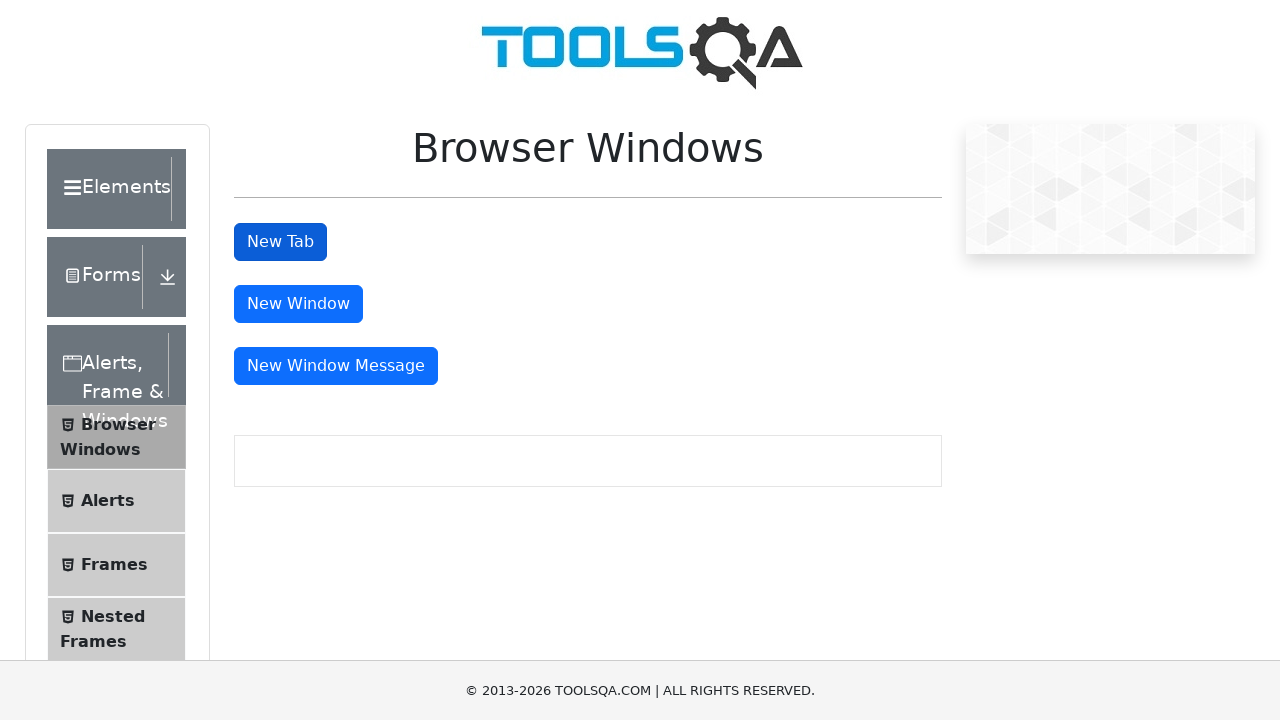